Clicks on the "Get Started" link on the Playwright homepage to navigate to the getting started documentation

Starting URL: https://playwright.dev/

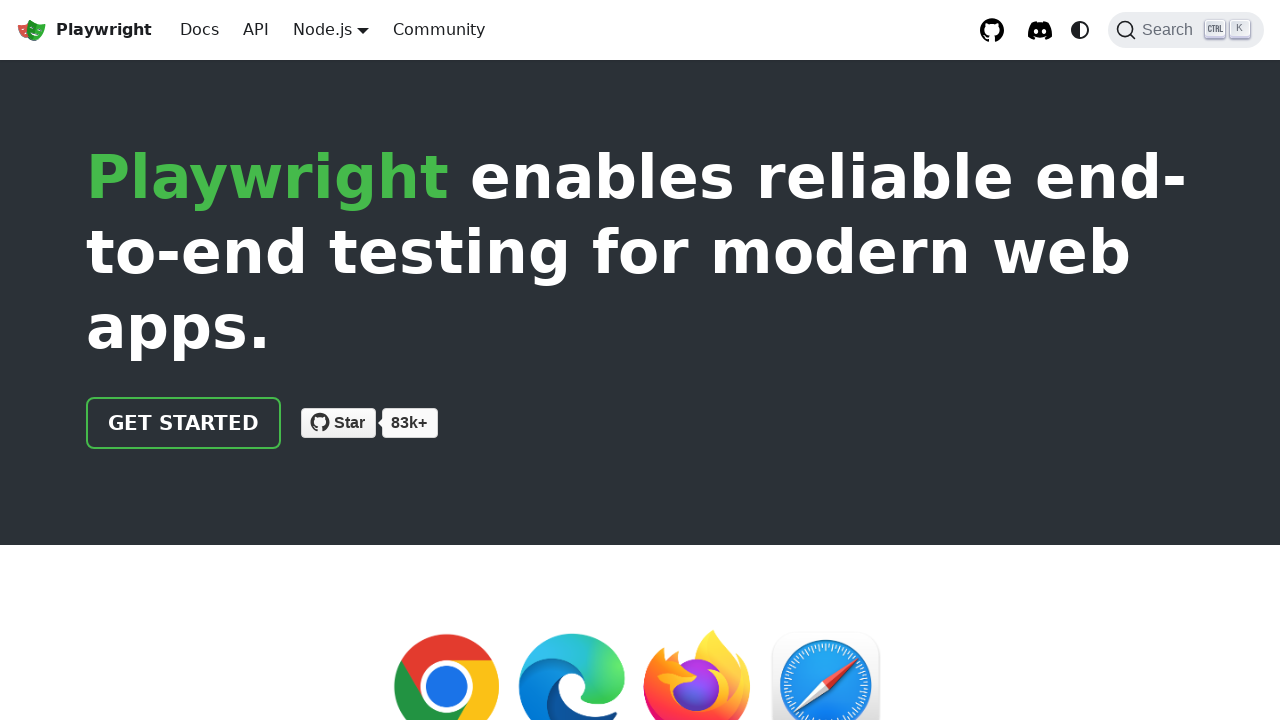

Clicked on the 'Get Started' link to navigate to getting started documentation at (184, 423) on internal:text="Get Started"i
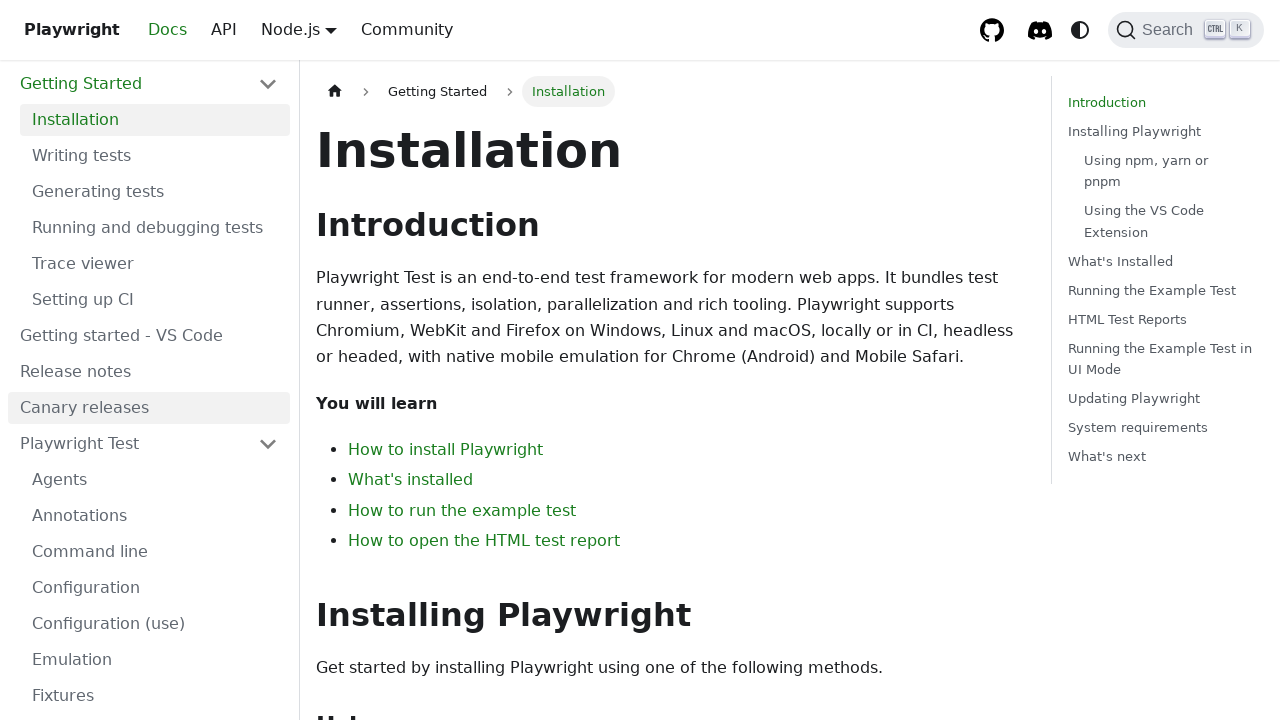

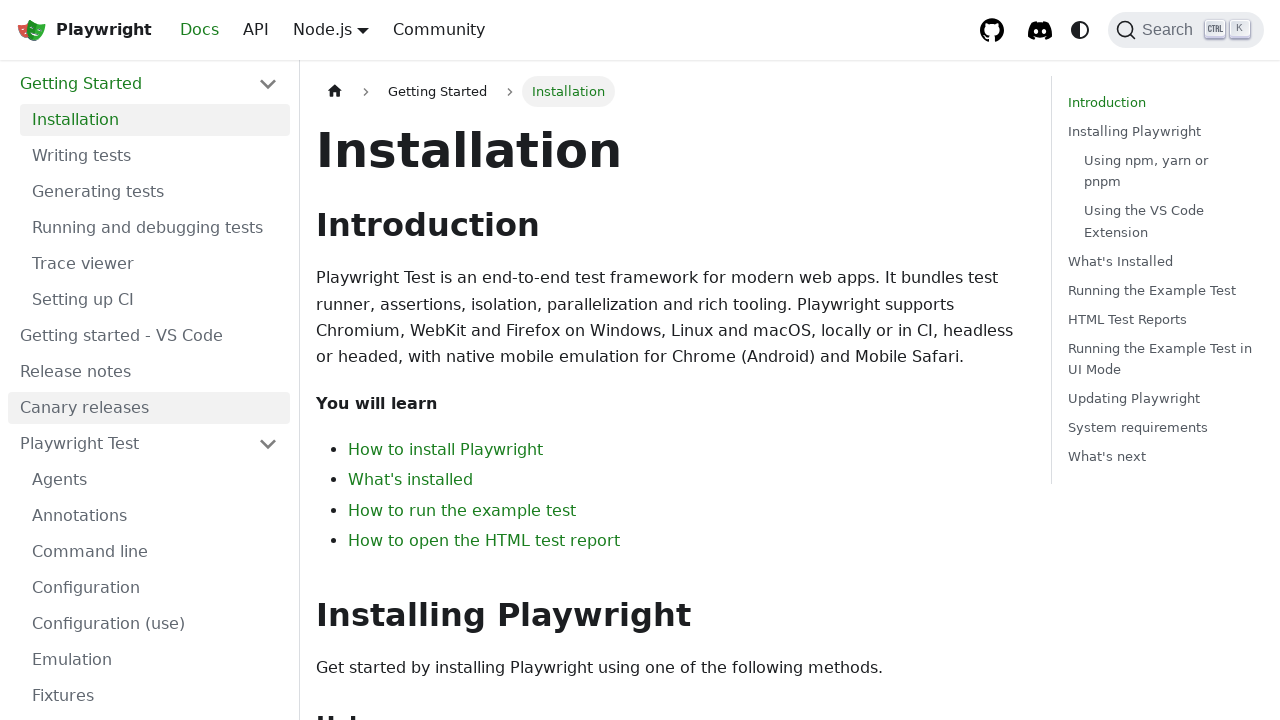